Tests page scrolling functionality by scrolling to the bottom of the page

Starting URL: http://www.inheritx.com/

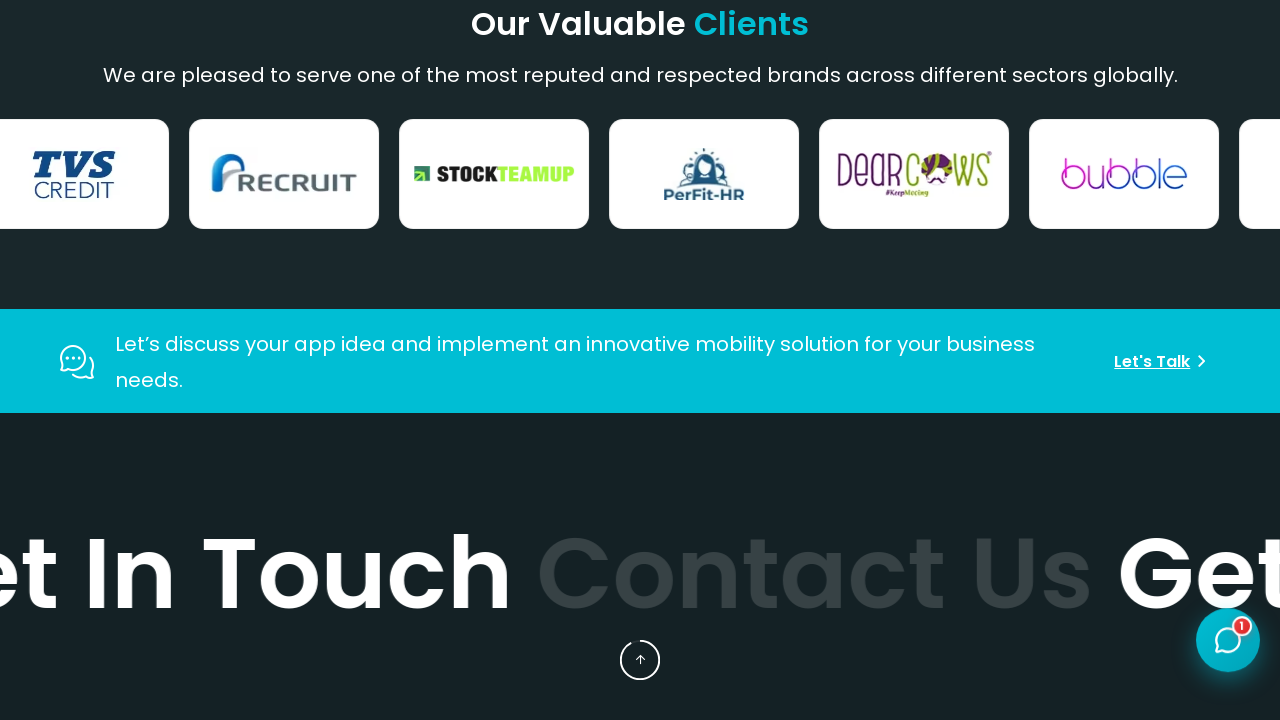

Navigated to http://www.inheritx.com/
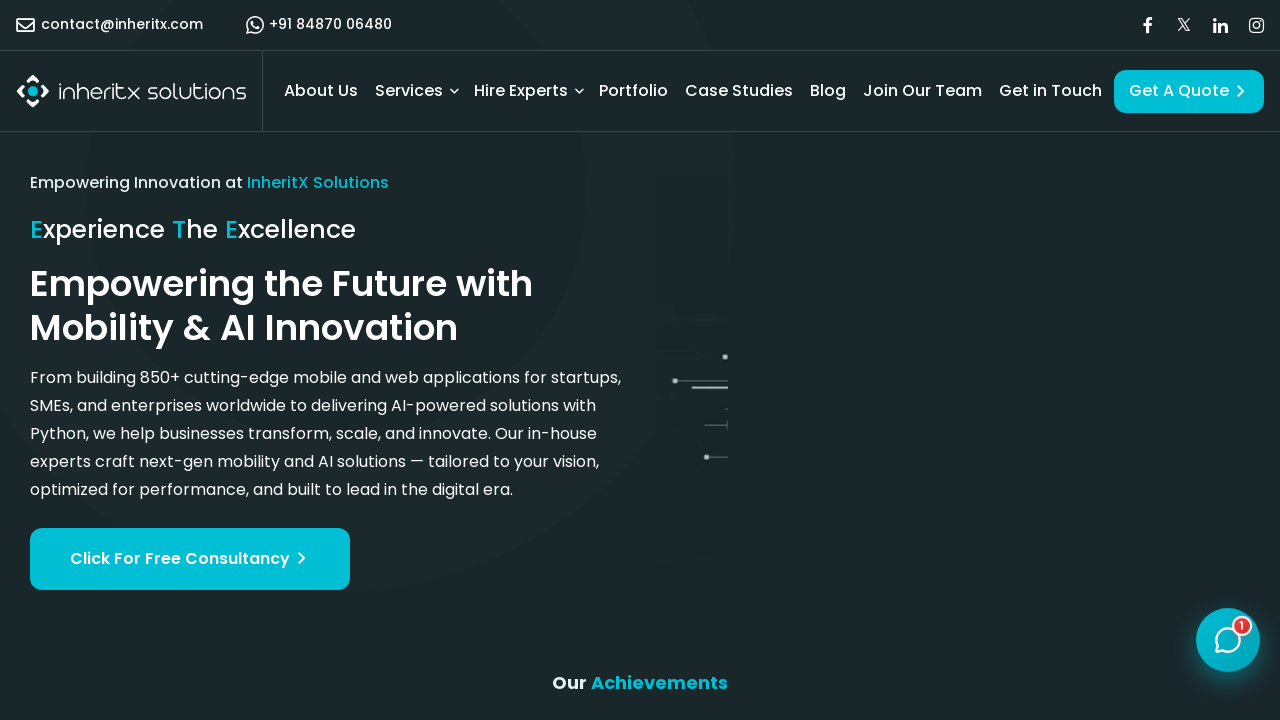

Scrolled to the bottom of the page
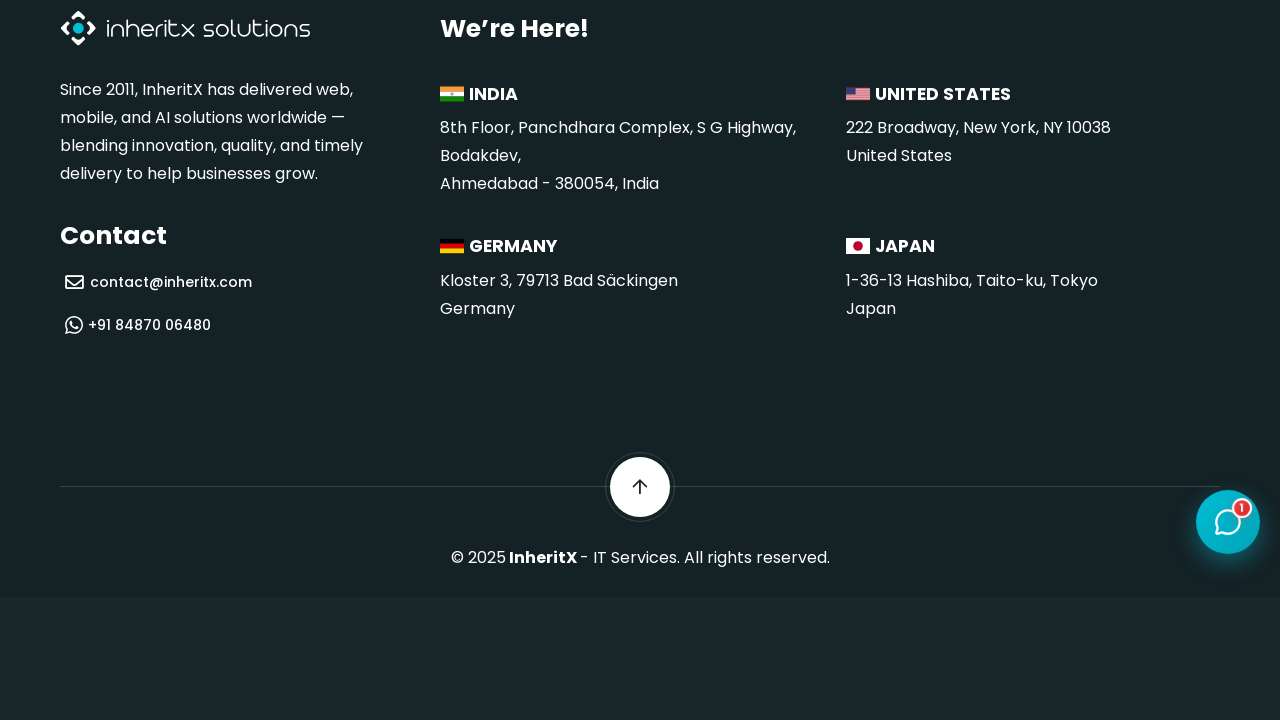

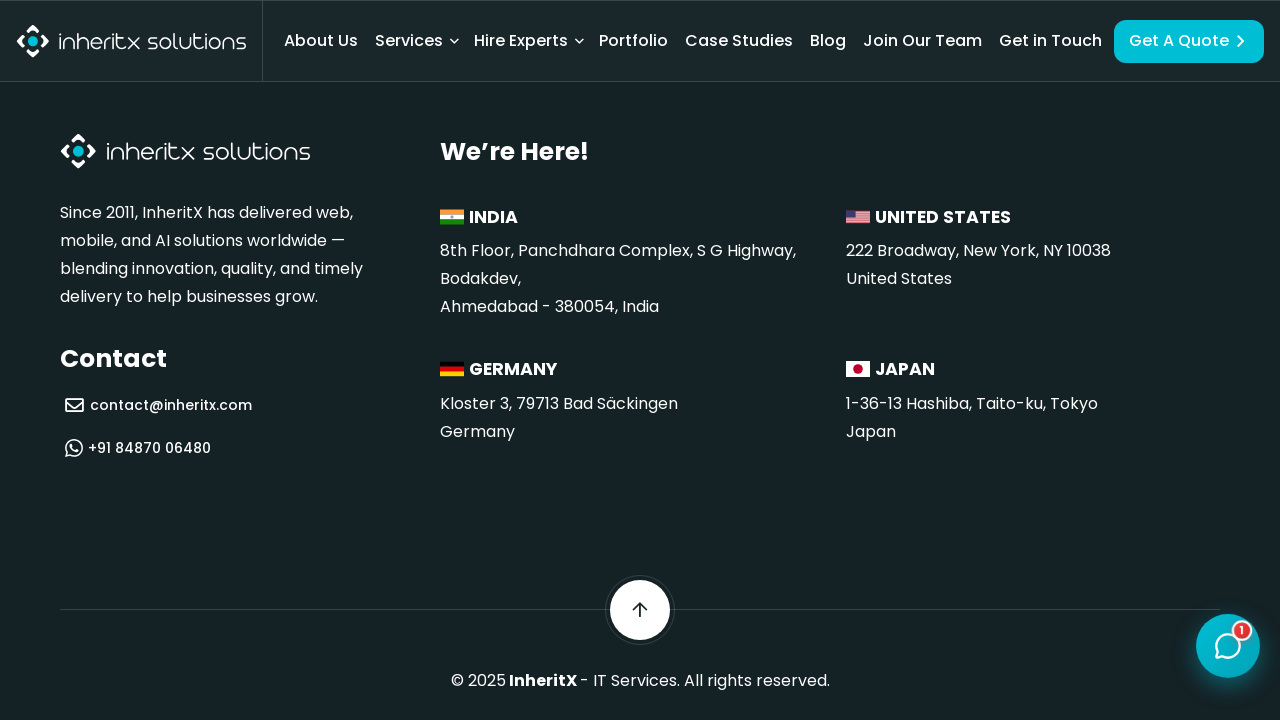